Tests JavaScript confirm alert handling by clicking a button to trigger the alert and then accepting it

Starting URL: https://v1.training-support.net/selenium/javascript-alerts

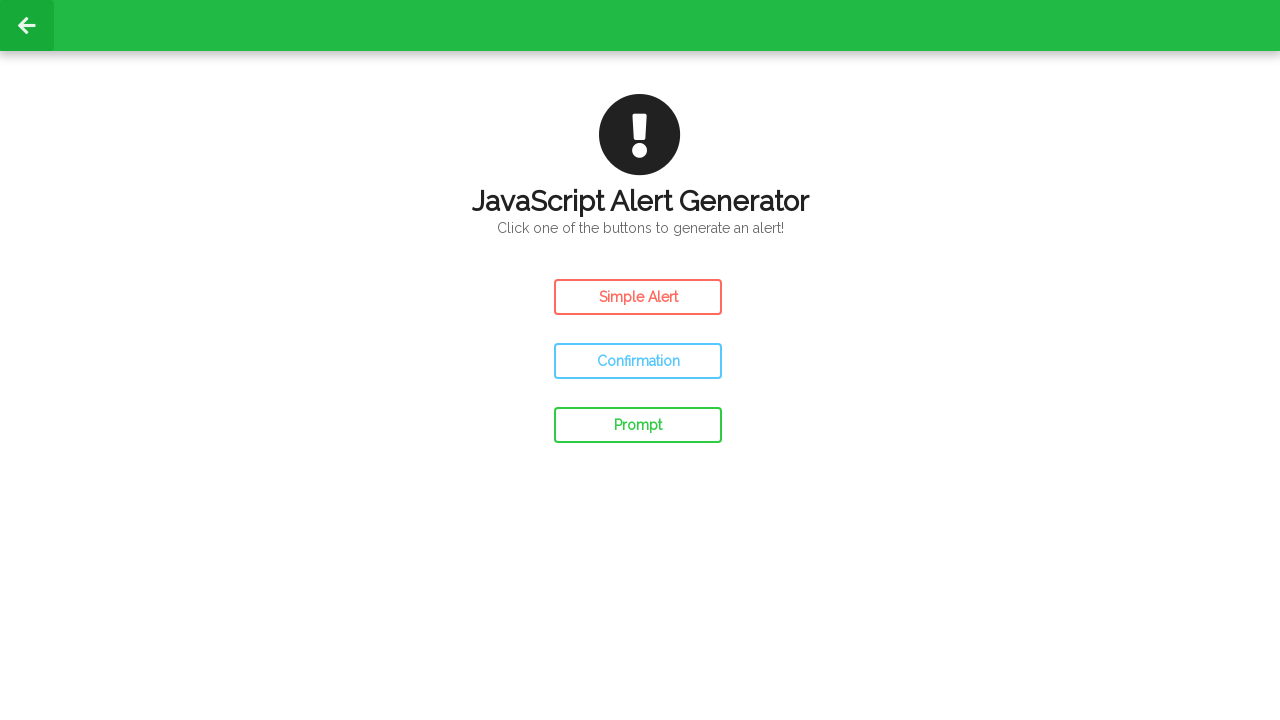

Set up dialog handler to accept confirm alerts
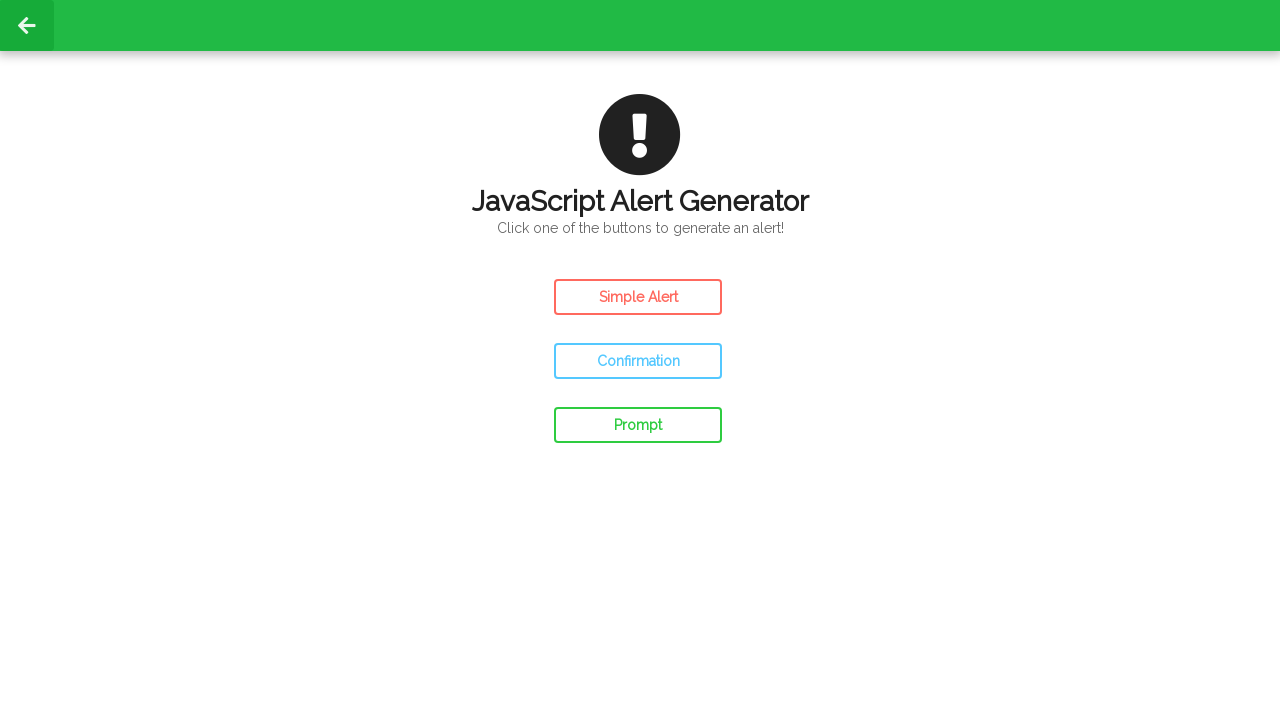

Clicked confirm button to trigger JavaScript confirm alert at (638, 361) on #confirm
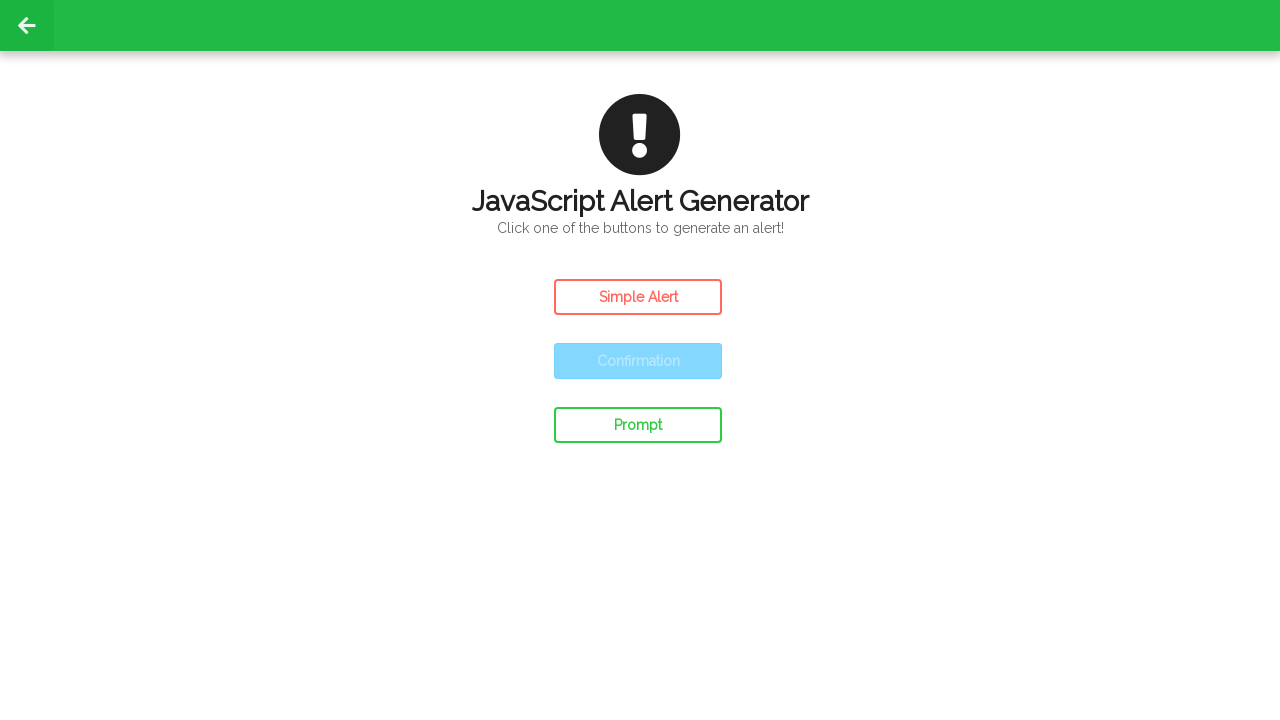

Waited for confirm alert to be processed
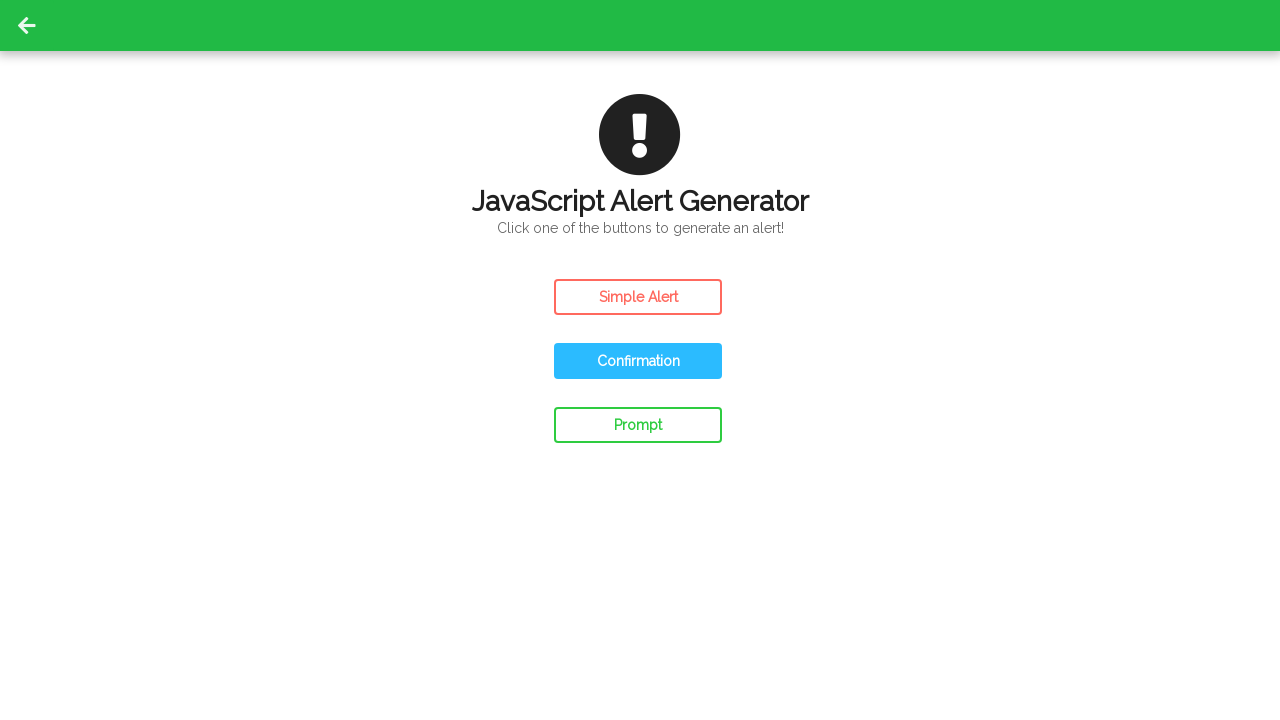

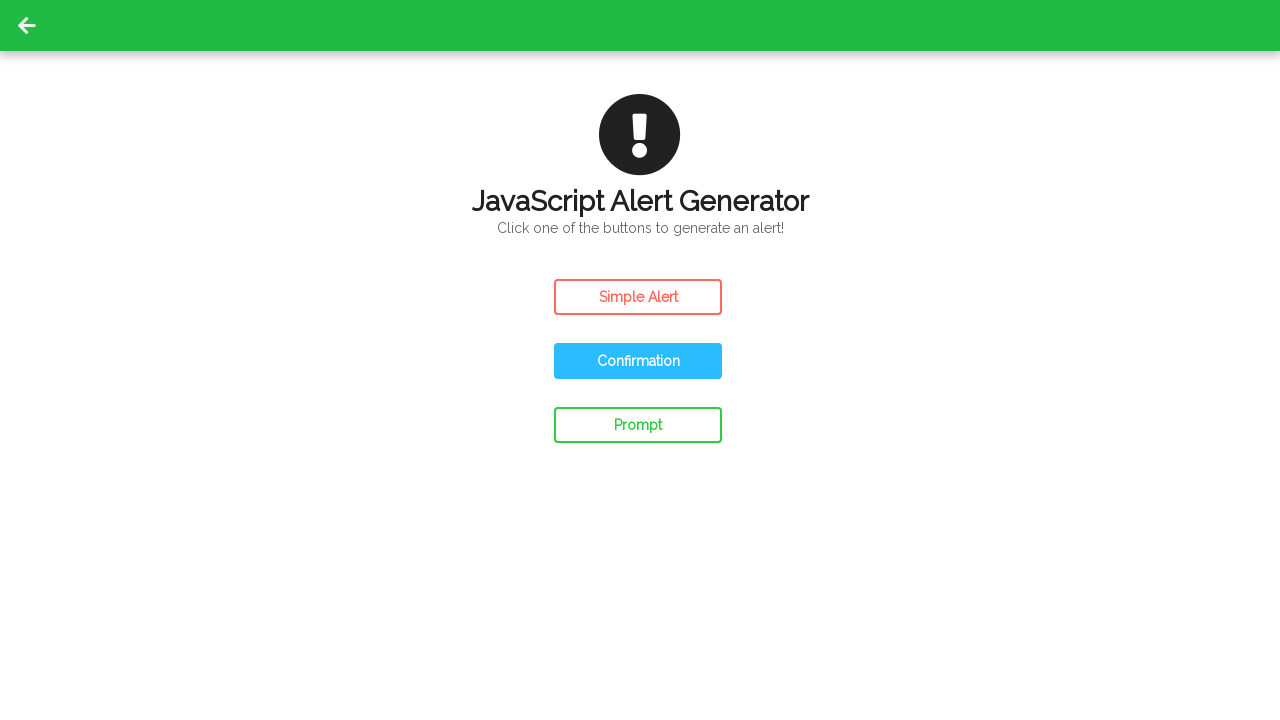